Tests alert handling and opening a new tab by clicking alert and confirm buttons, then clicking a link that opens in a new tab

Starting URL: http://qaclickacademy.com/practice.php

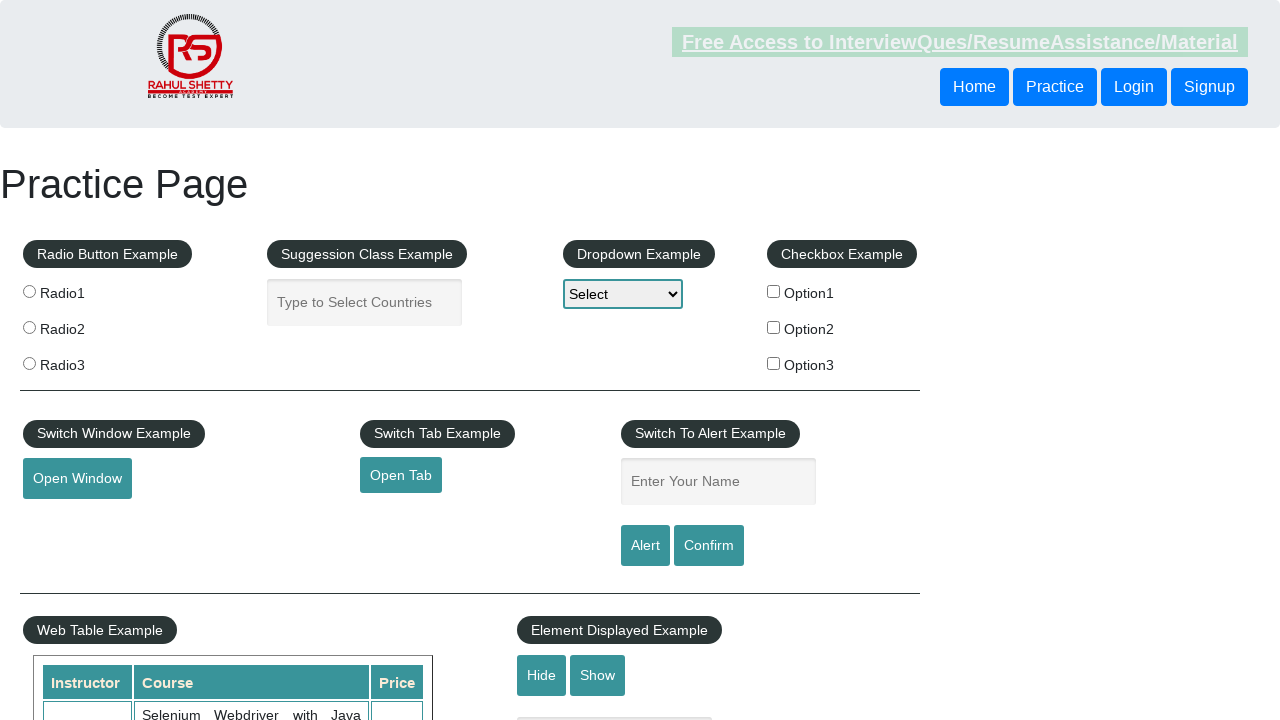

Set up dialog handler to auto-accept alerts and clicked alert button at (645, 546) on #alertbtn
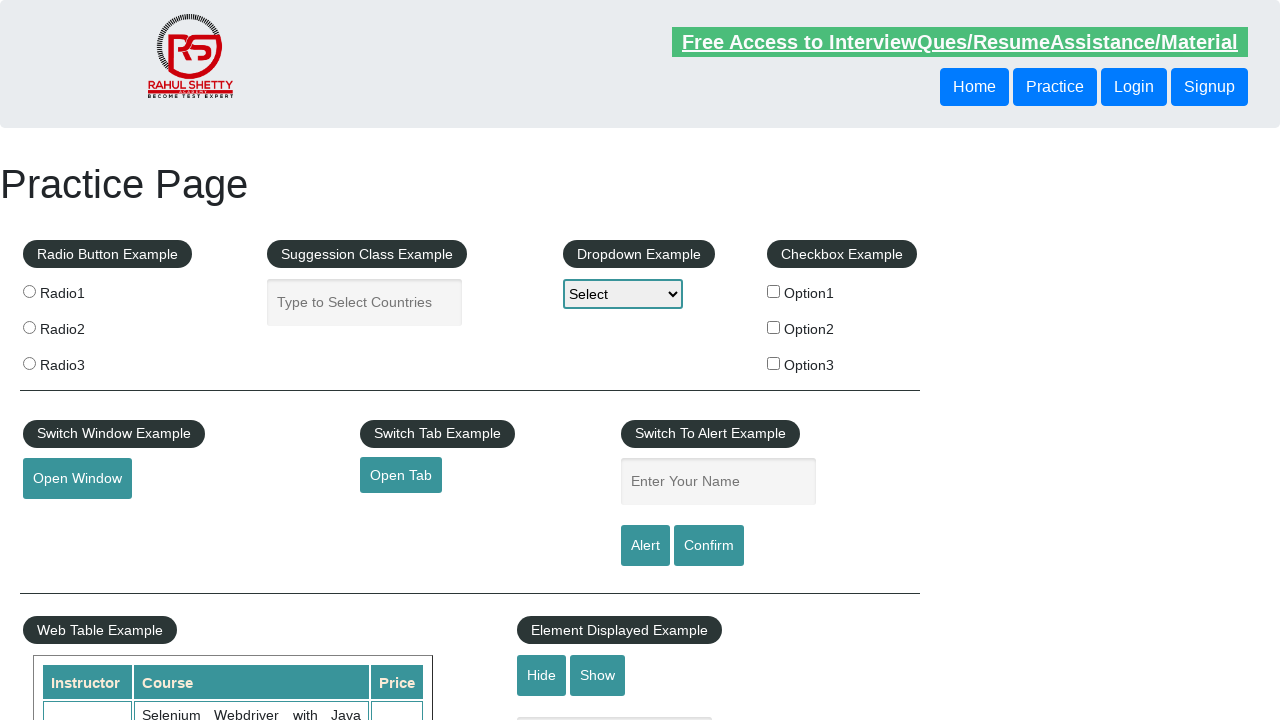

Clicked confirm button at (709, 546) on [value='Confirm']
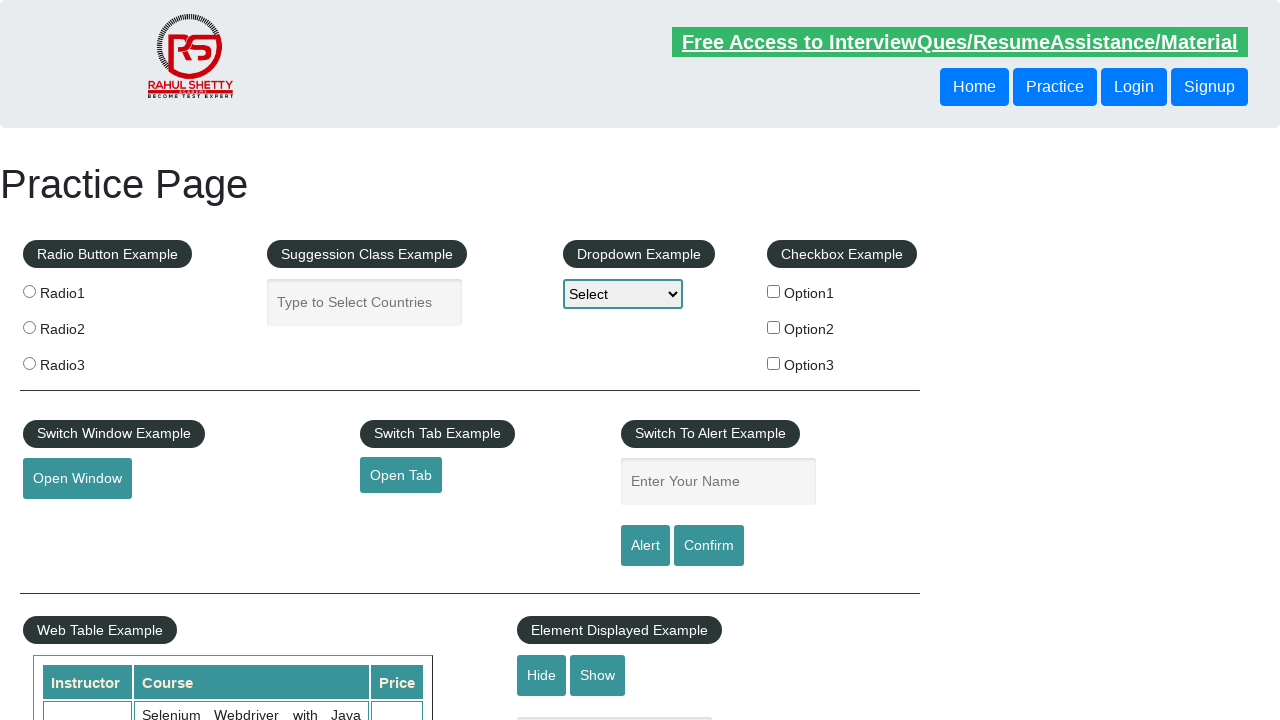

Removed target attribute from open tab link
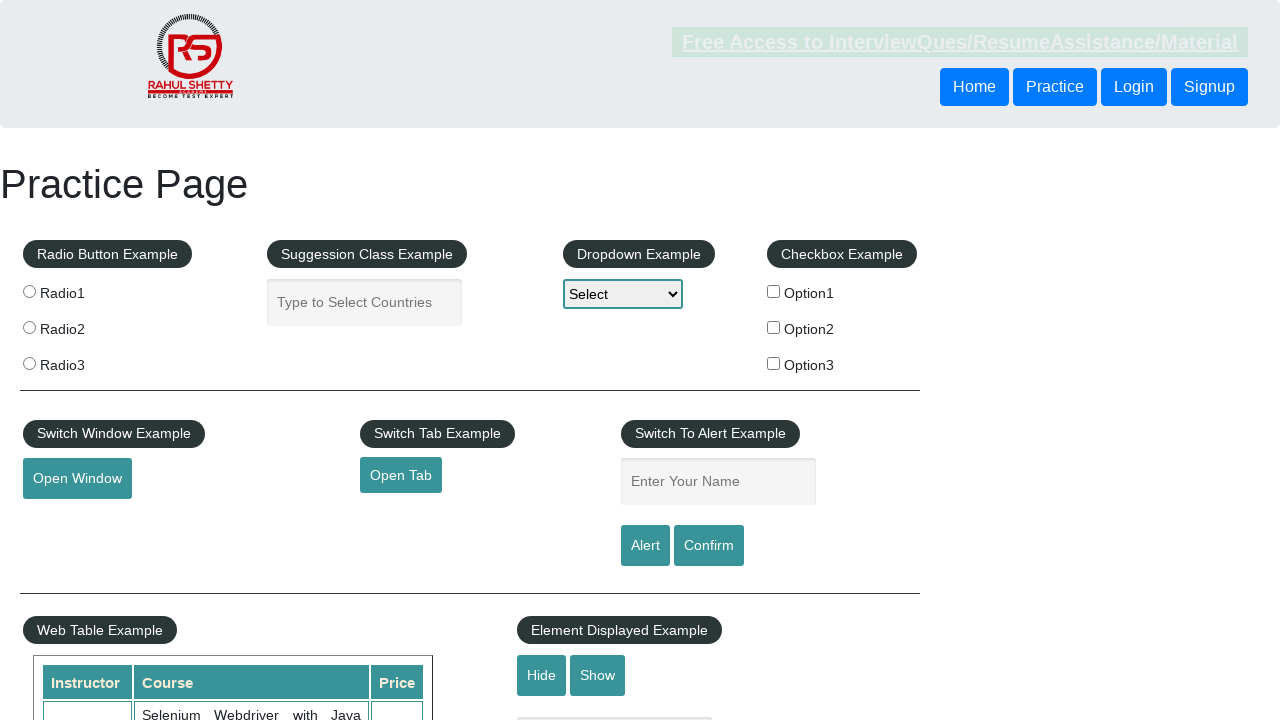

Clicked link to open new content in same tab at (401, 475) on #opentab
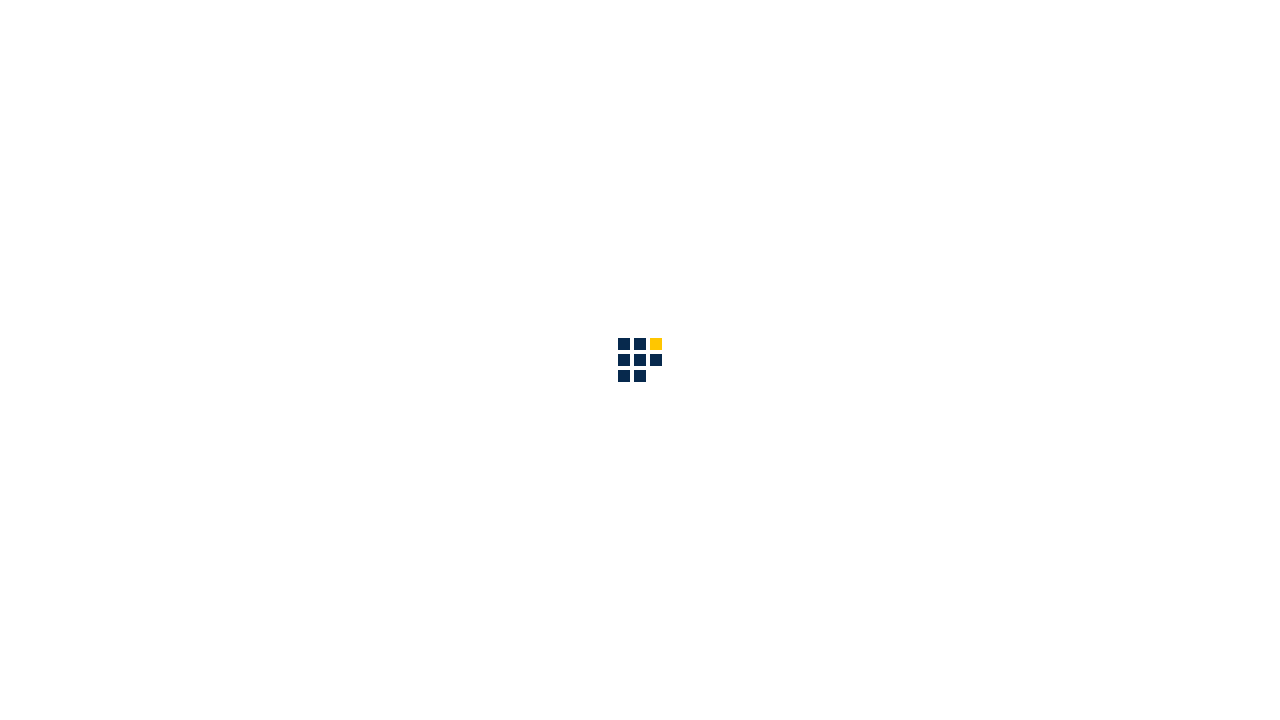

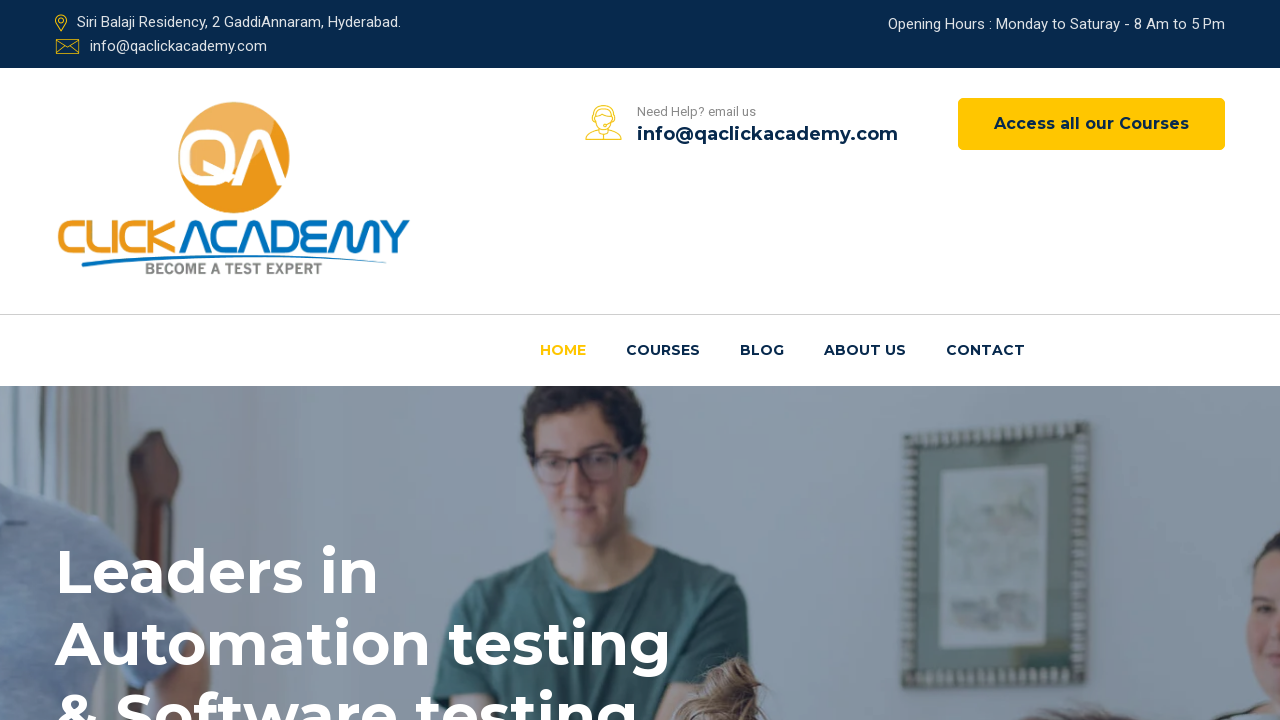